Tests that the Rahul Shetty Academy homepage loads correctly by navigating to the site and verifying the page loads.

Starting URL: http://rahulshettyacademy.com

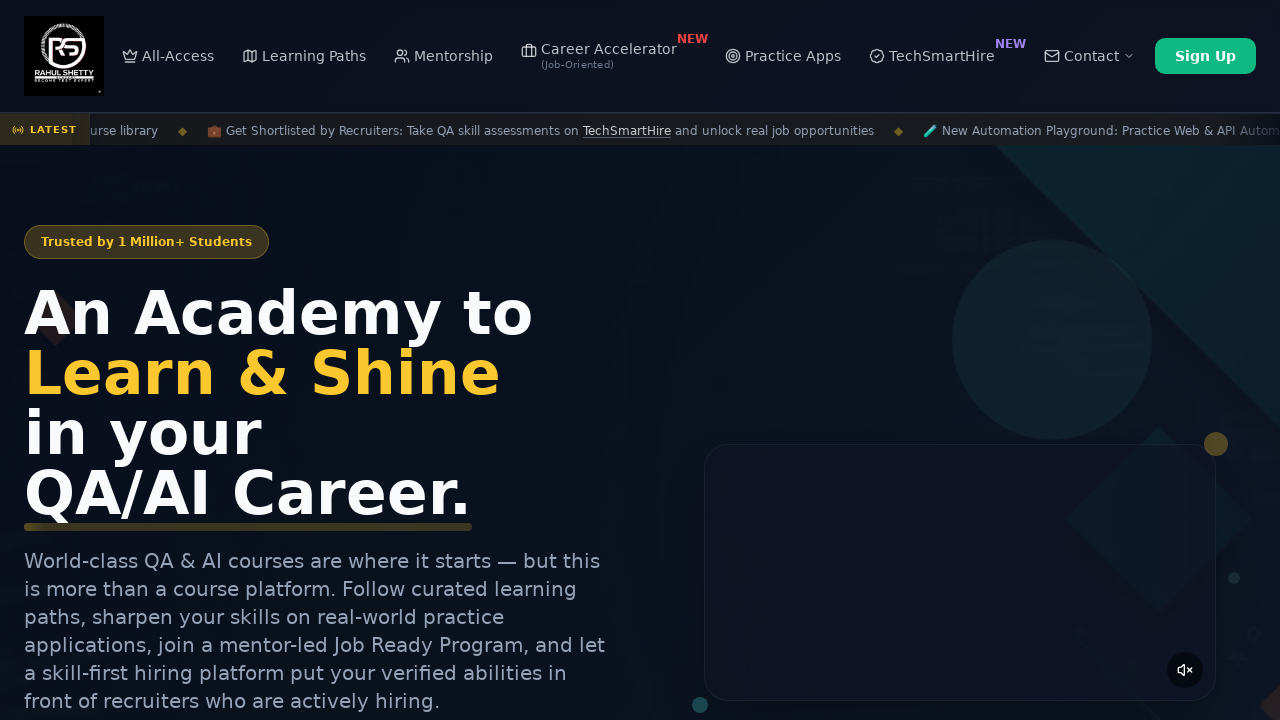

Navigated to Rahul Shetty Academy homepage
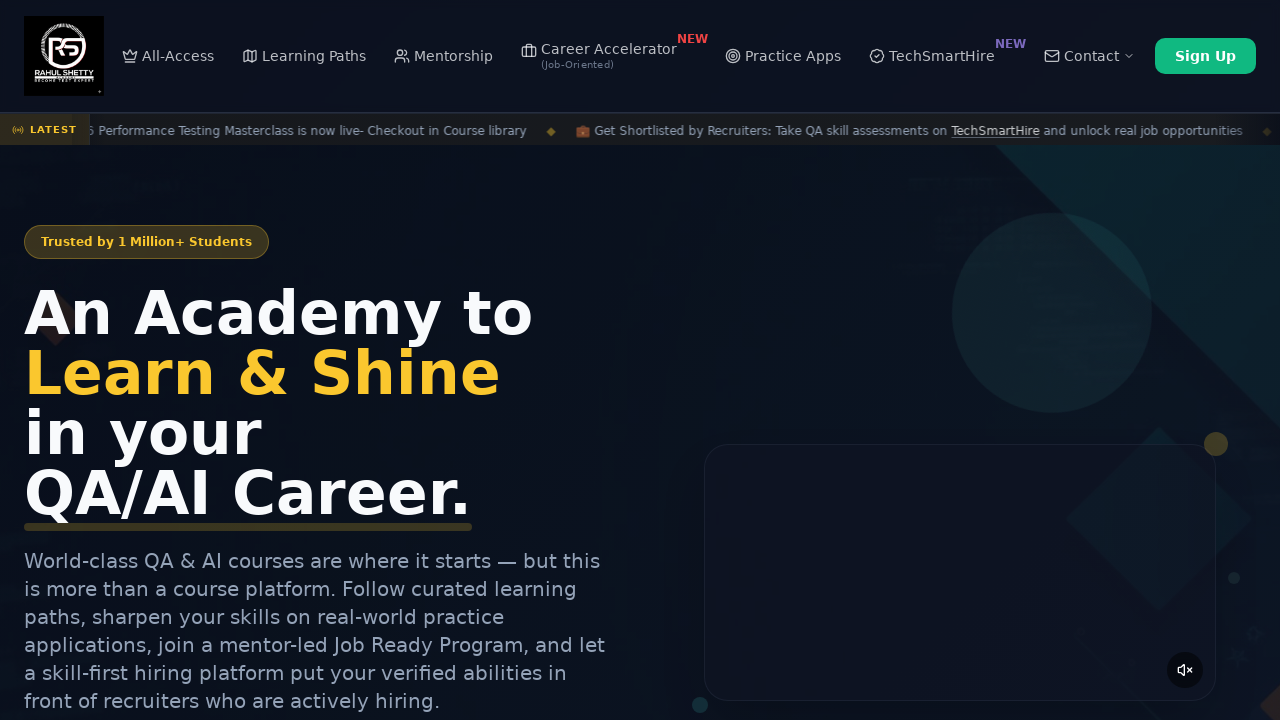

Page DOM content loaded
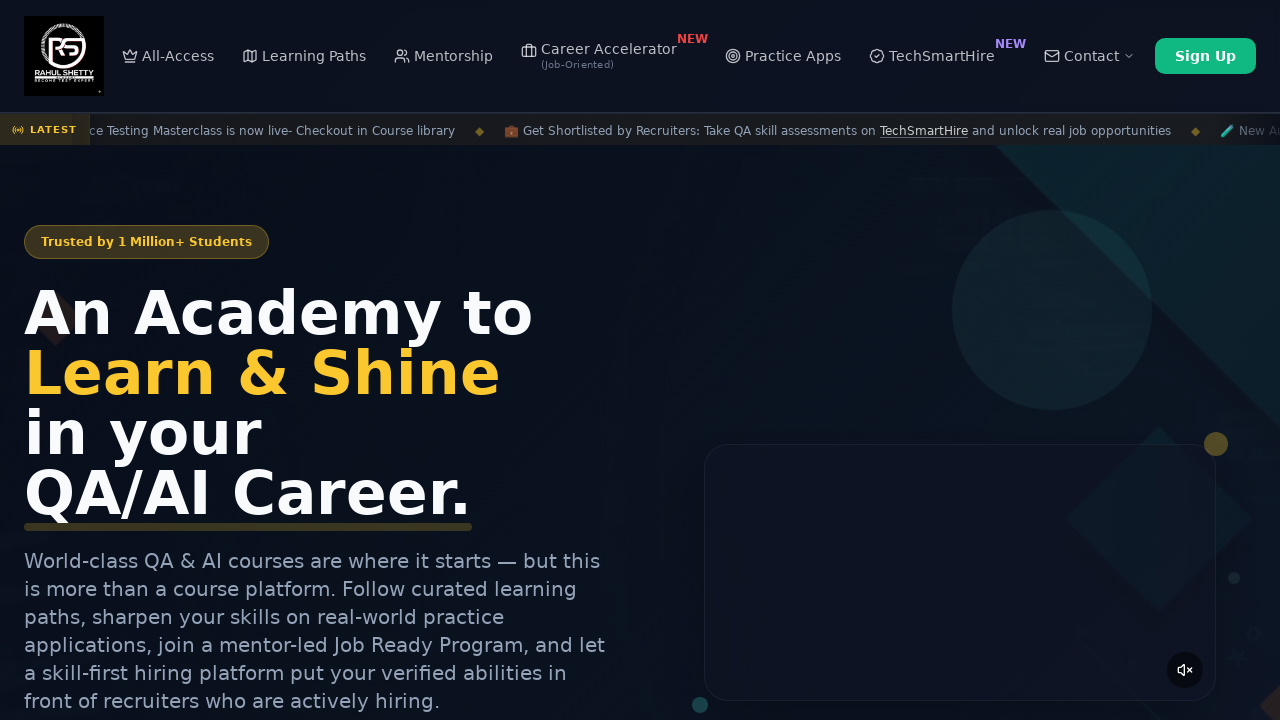

Body element is present and visible
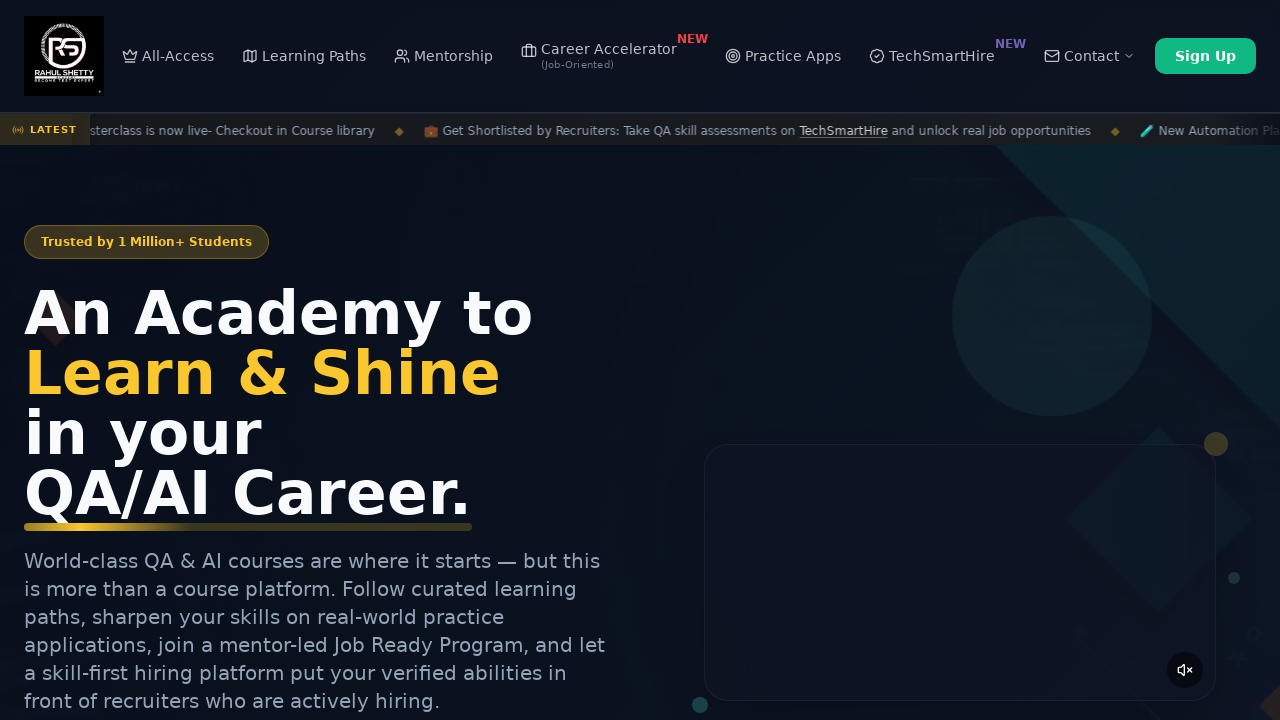

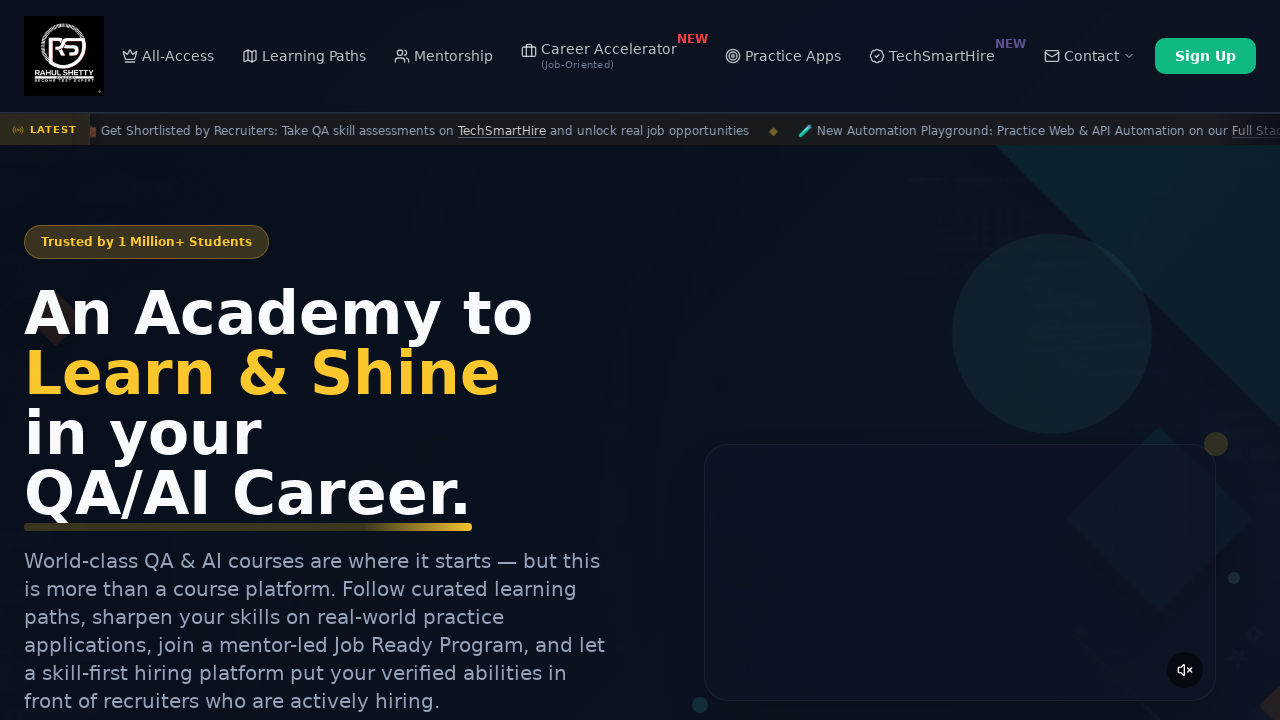